Navigates to the automation practice page and verifies that footer links are present and accessible by checking that anchor elements exist within the footer section.

Starting URL: https://rahulshettyacademy.com/AutomationPractice/

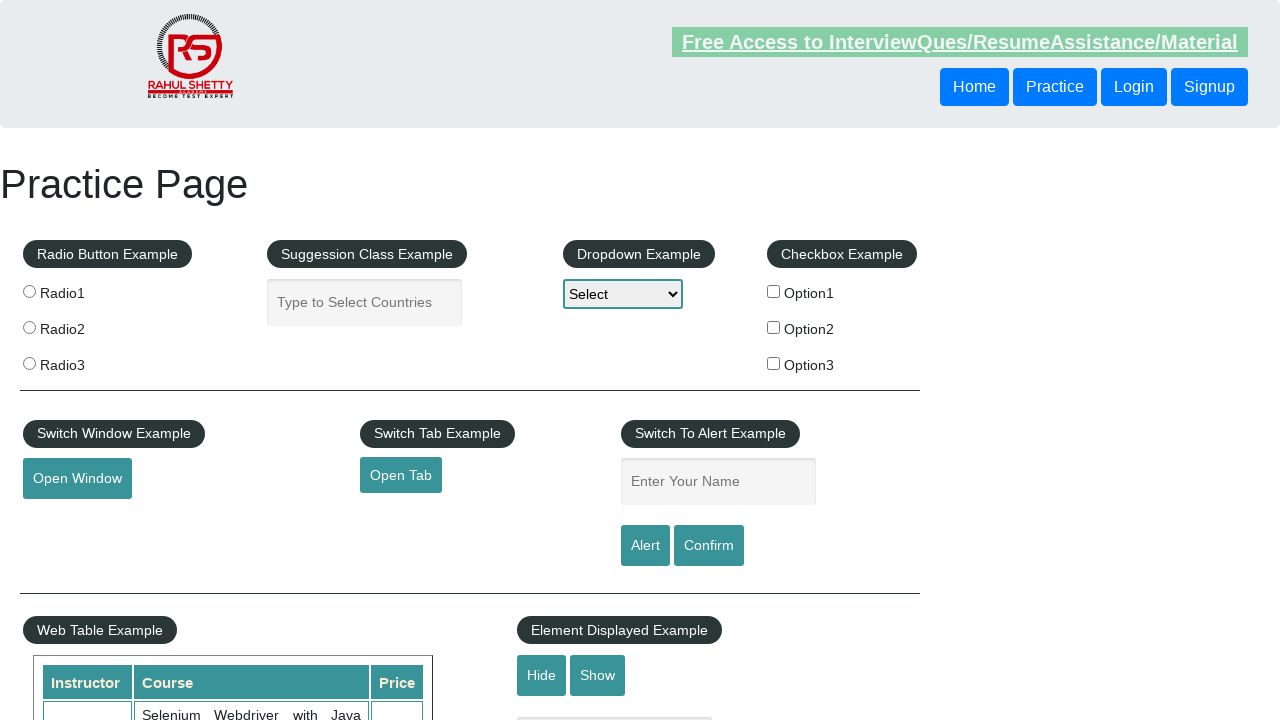

Navigated to automation practice page
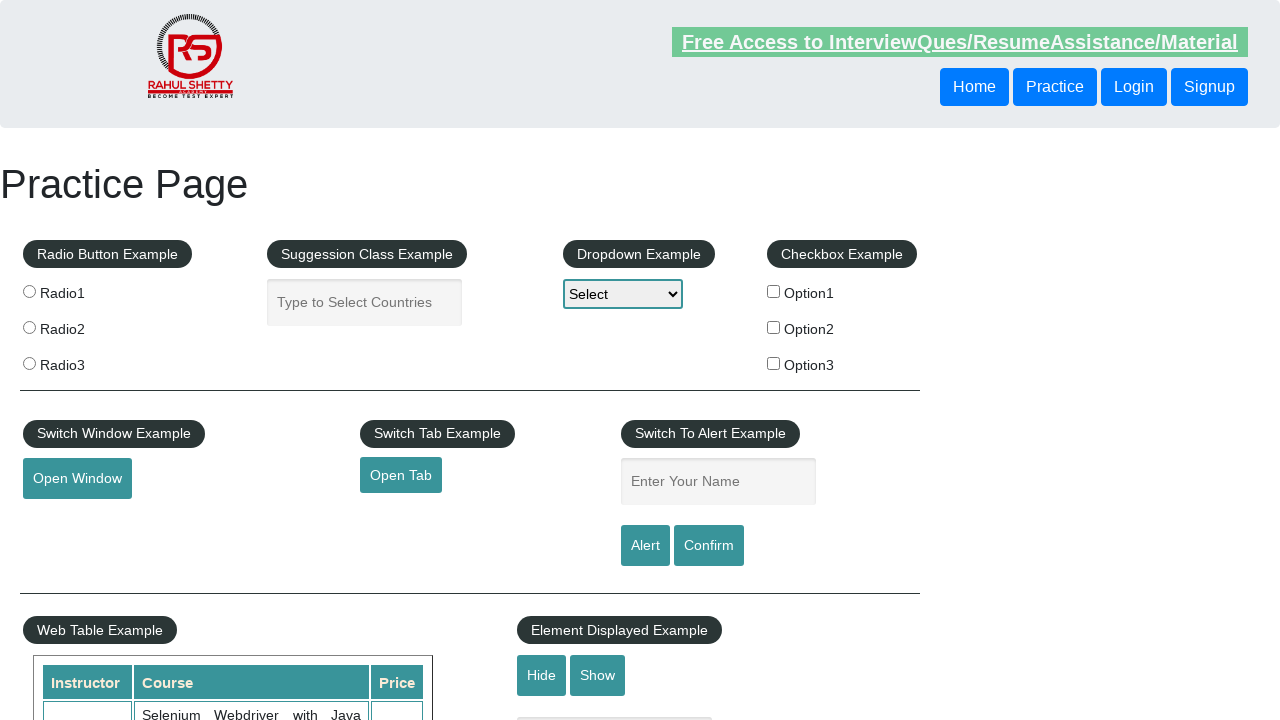

Footer section loaded and present
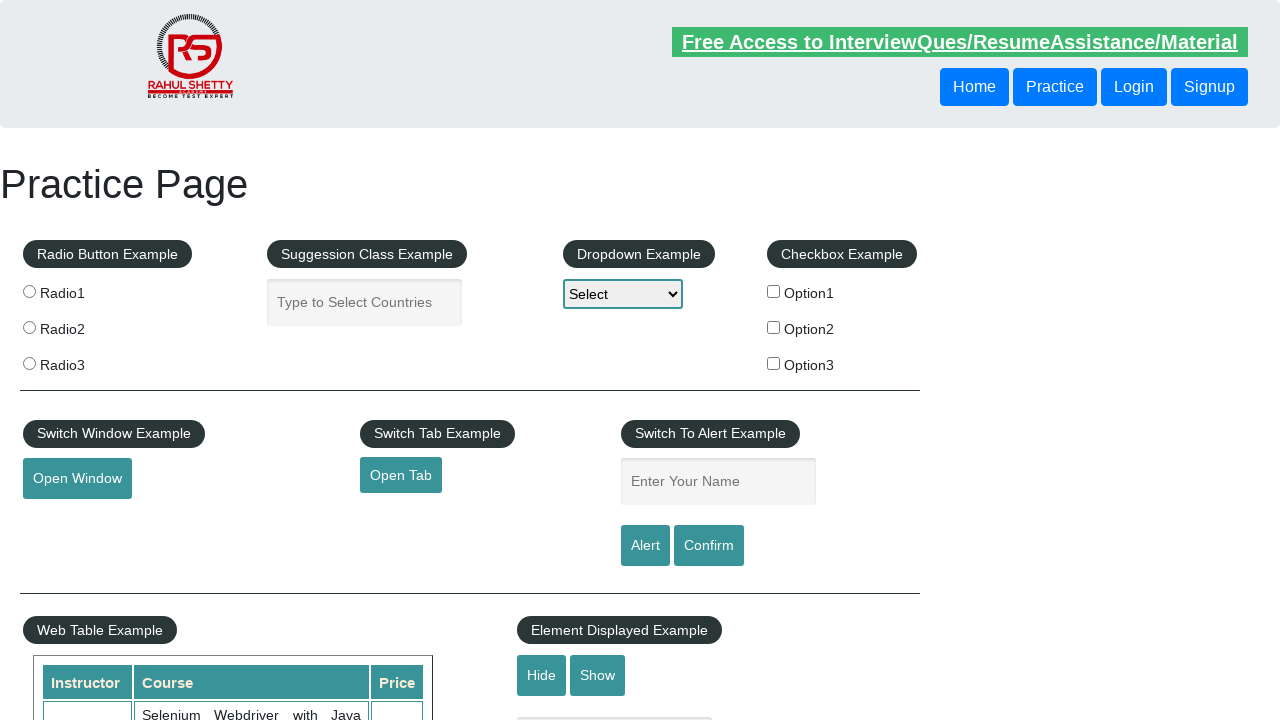

Located all anchor elements within footer
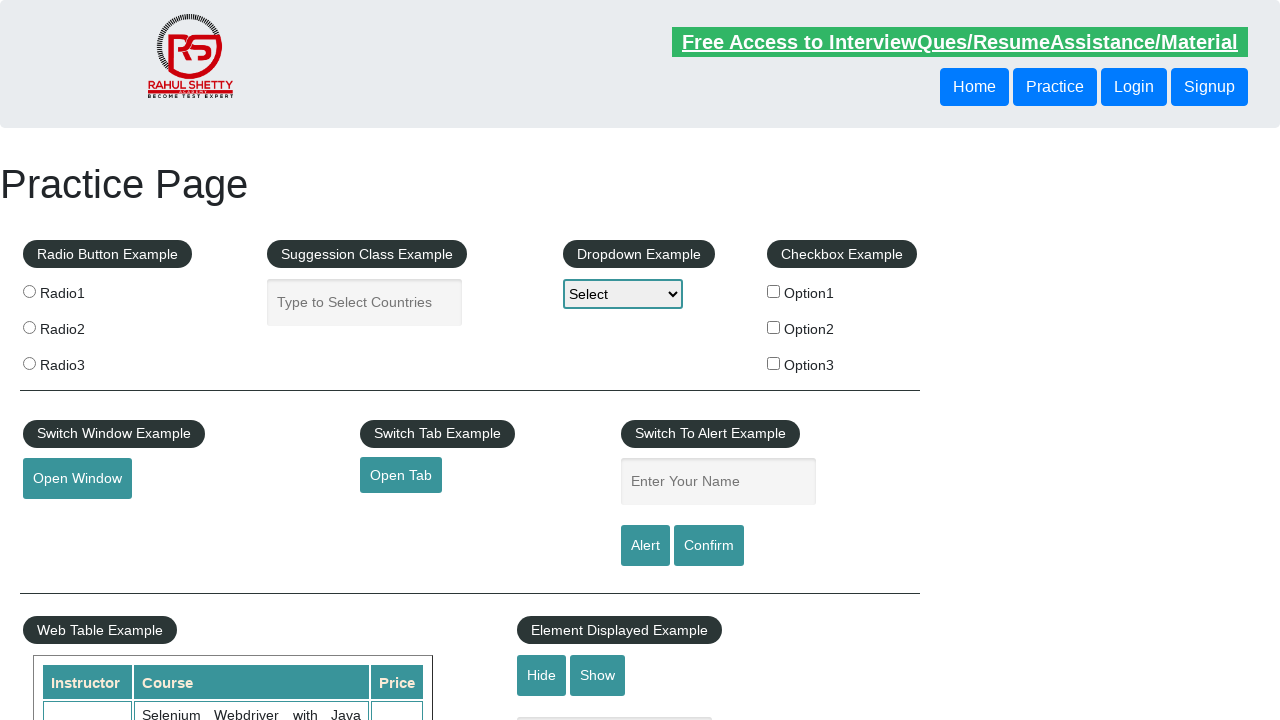

Verified footer contains 20 links
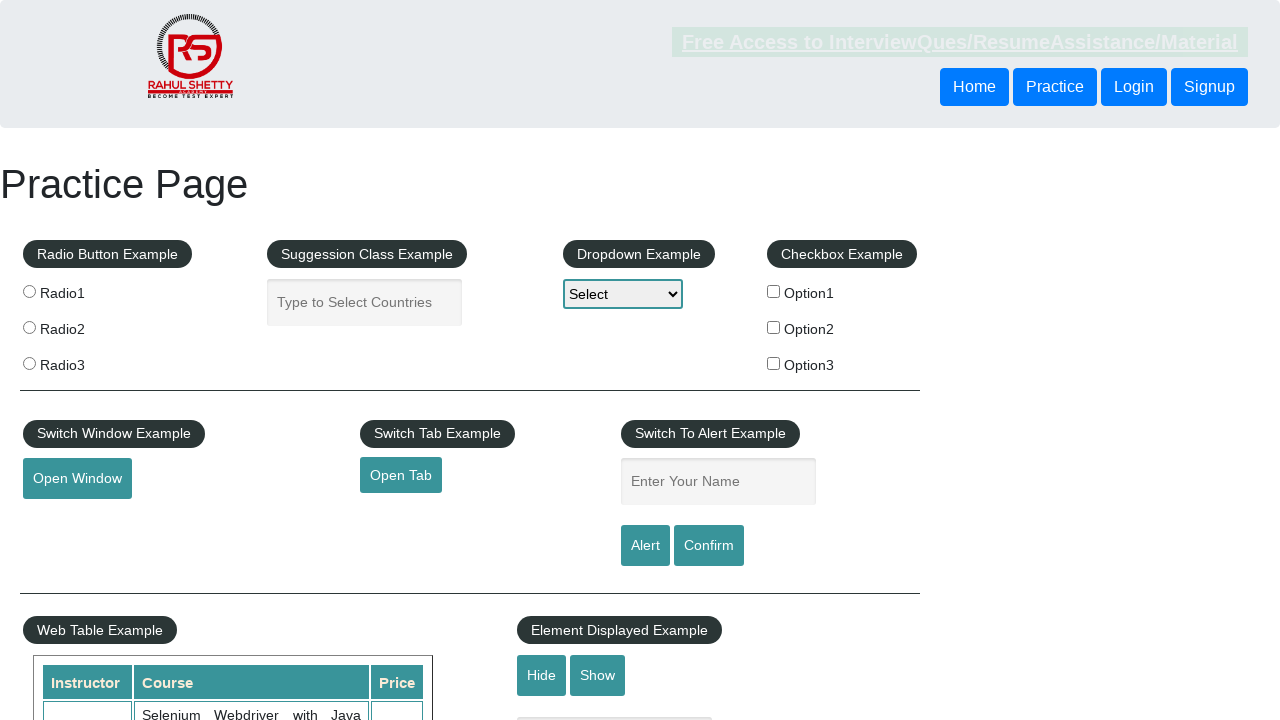

Verified link 0 has valid href attribute: #
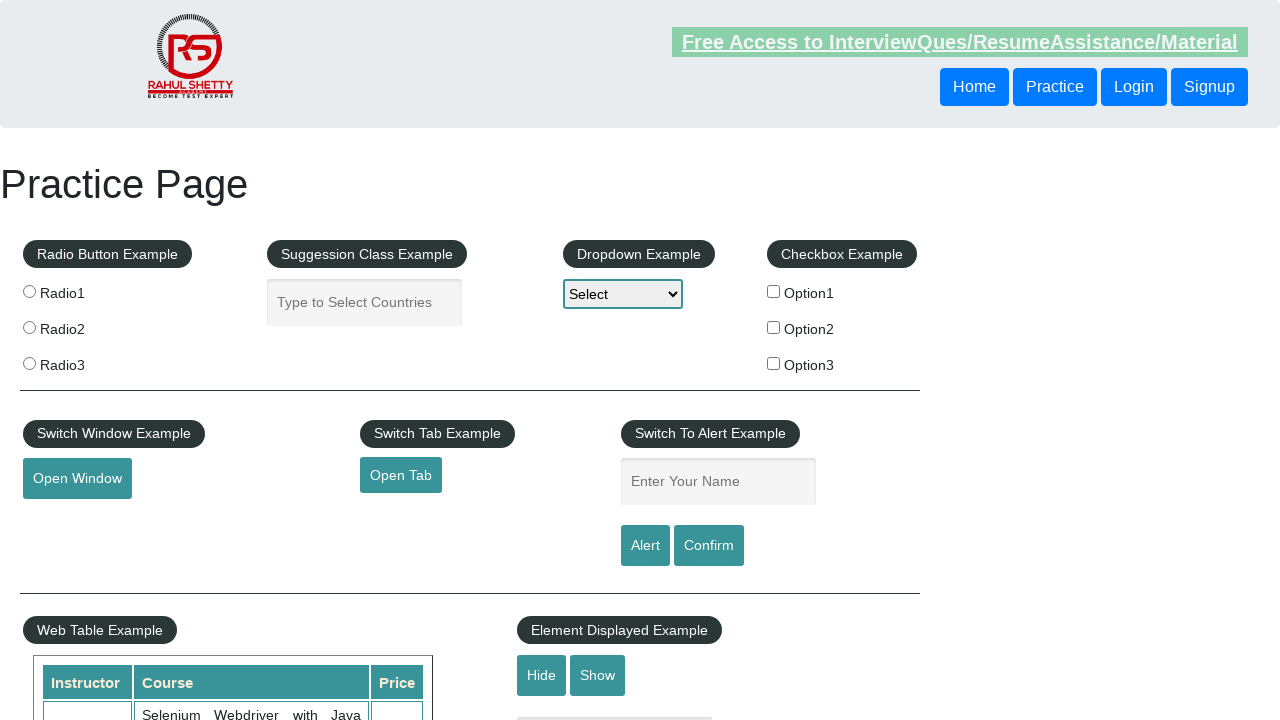

Verified link 1 has valid href attribute: http://www.restapitutorial.com/
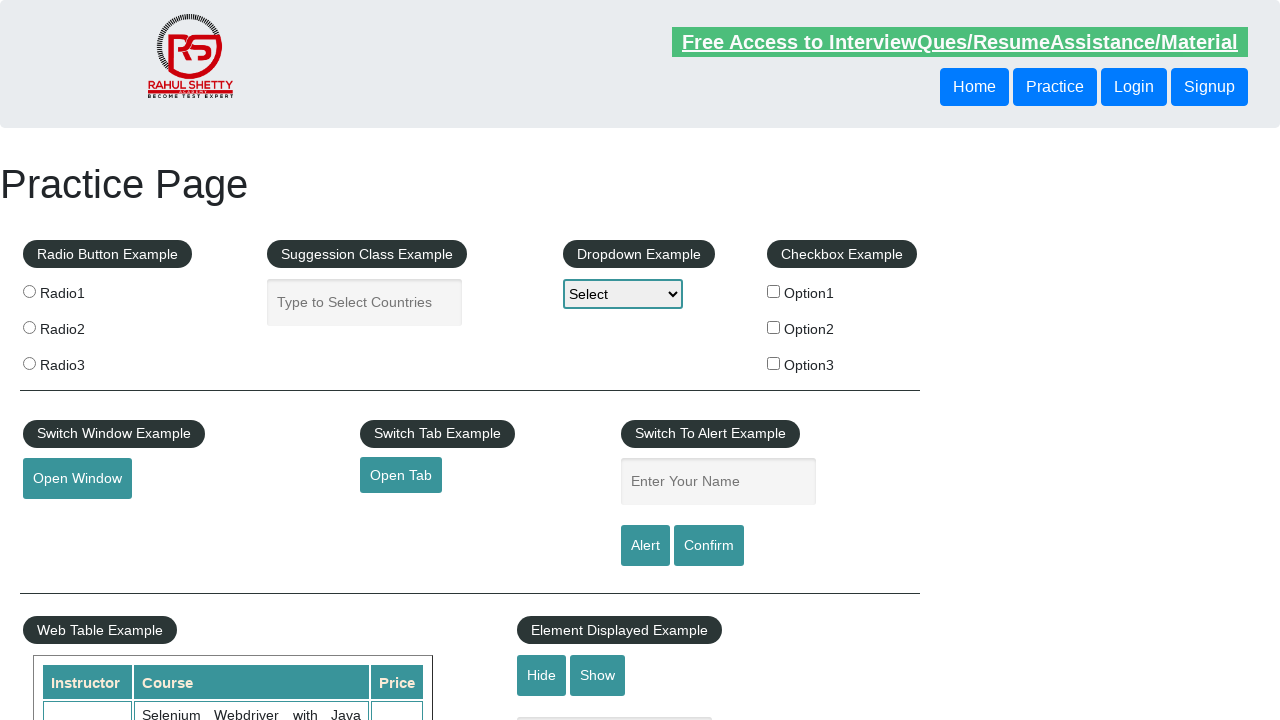

Verified link 2 has valid href attribute: https://www.soapui.org/
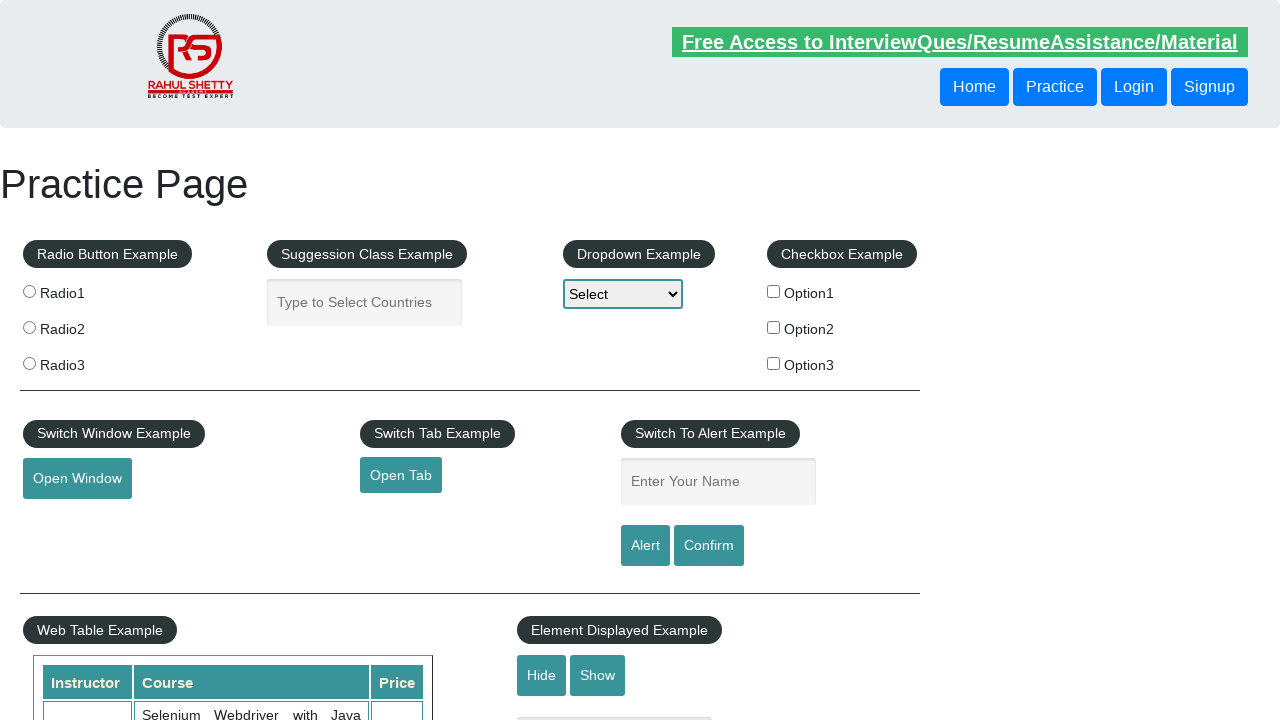

Verified link 3 has valid href attribute: https://courses.rahulshettyacademy.com/p/appium-tutorial
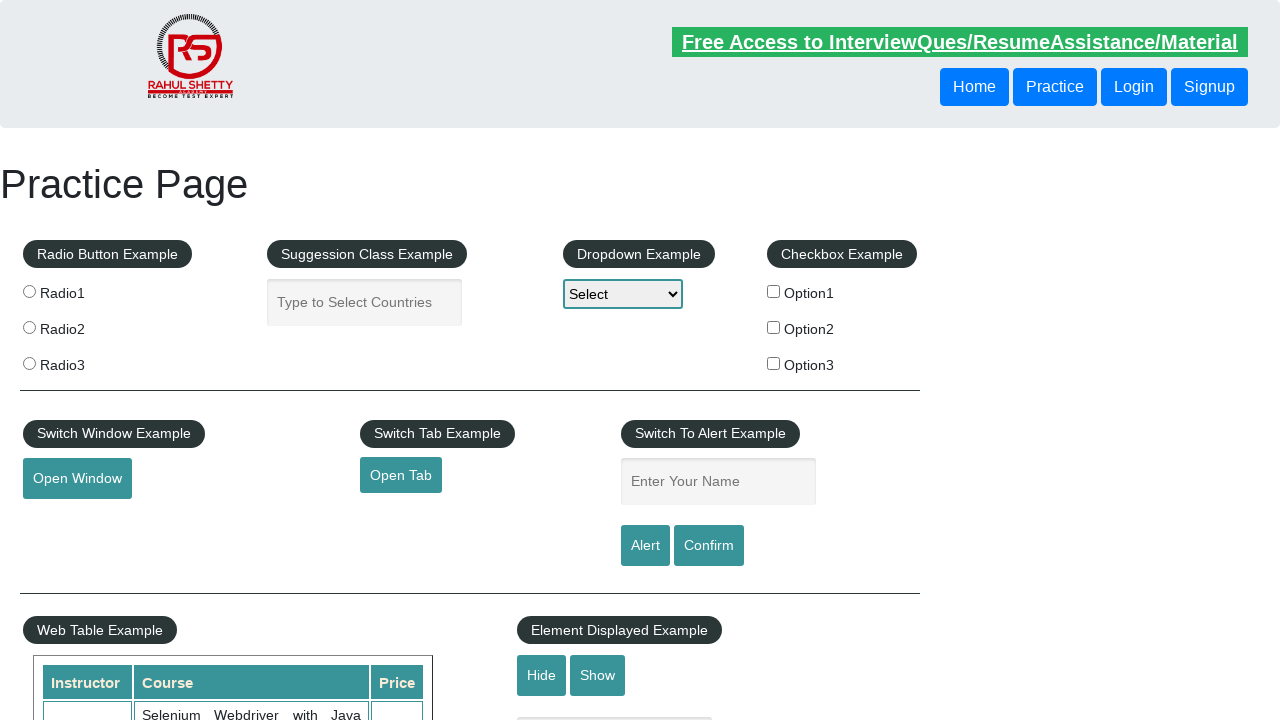

Verified link 4 has valid href attribute: https://jmeter.apache.org/
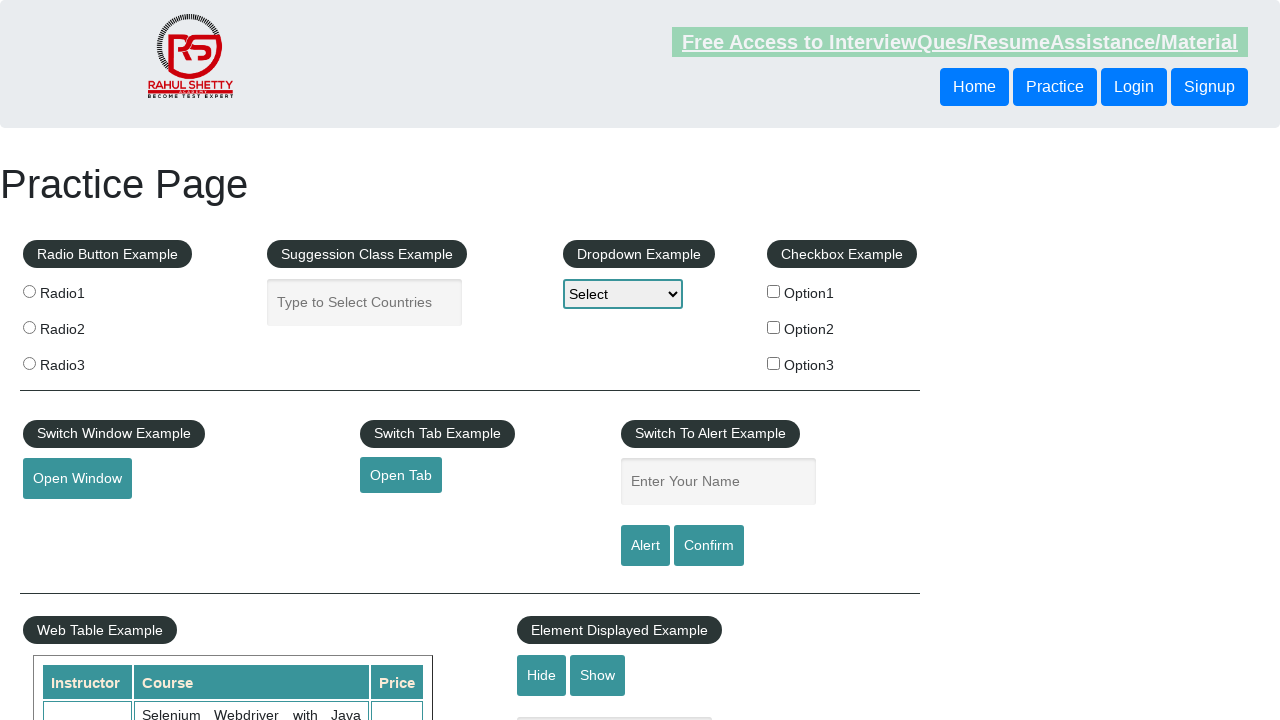

Verified link 5 has valid href attribute: #
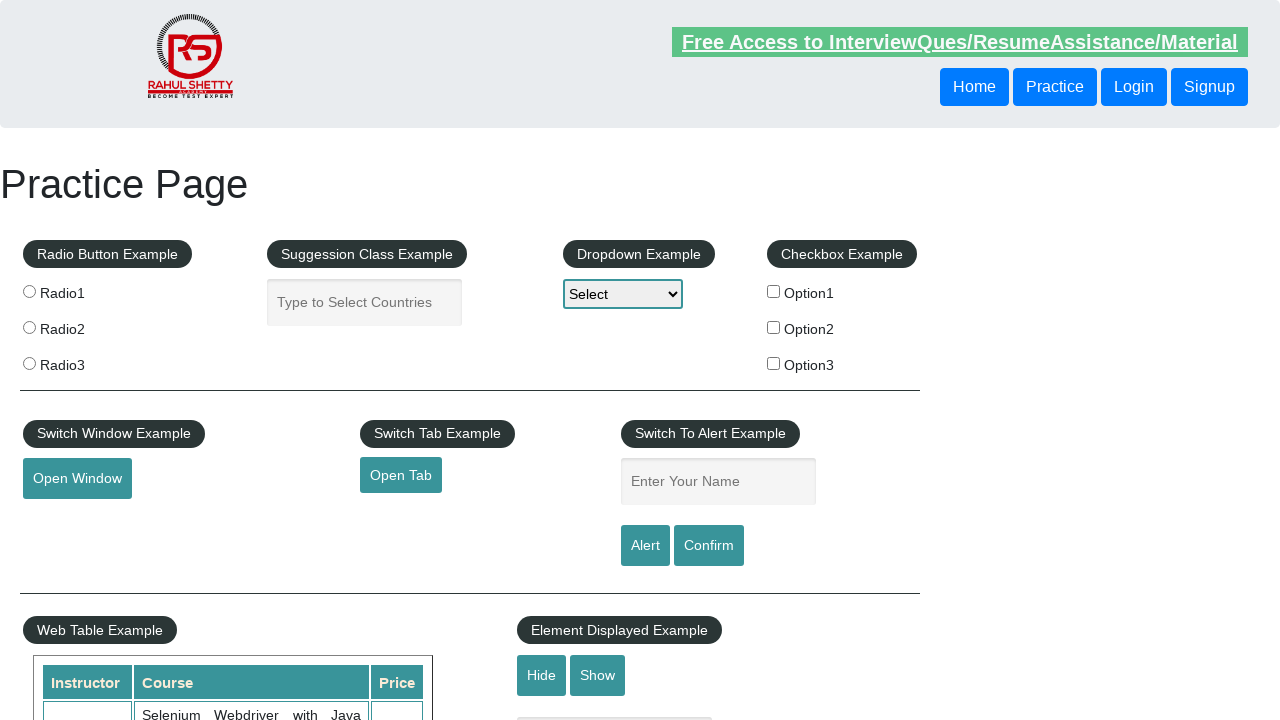

Verified link 6 has valid href attribute: https://rahulshettyacademy.com/brokenlink
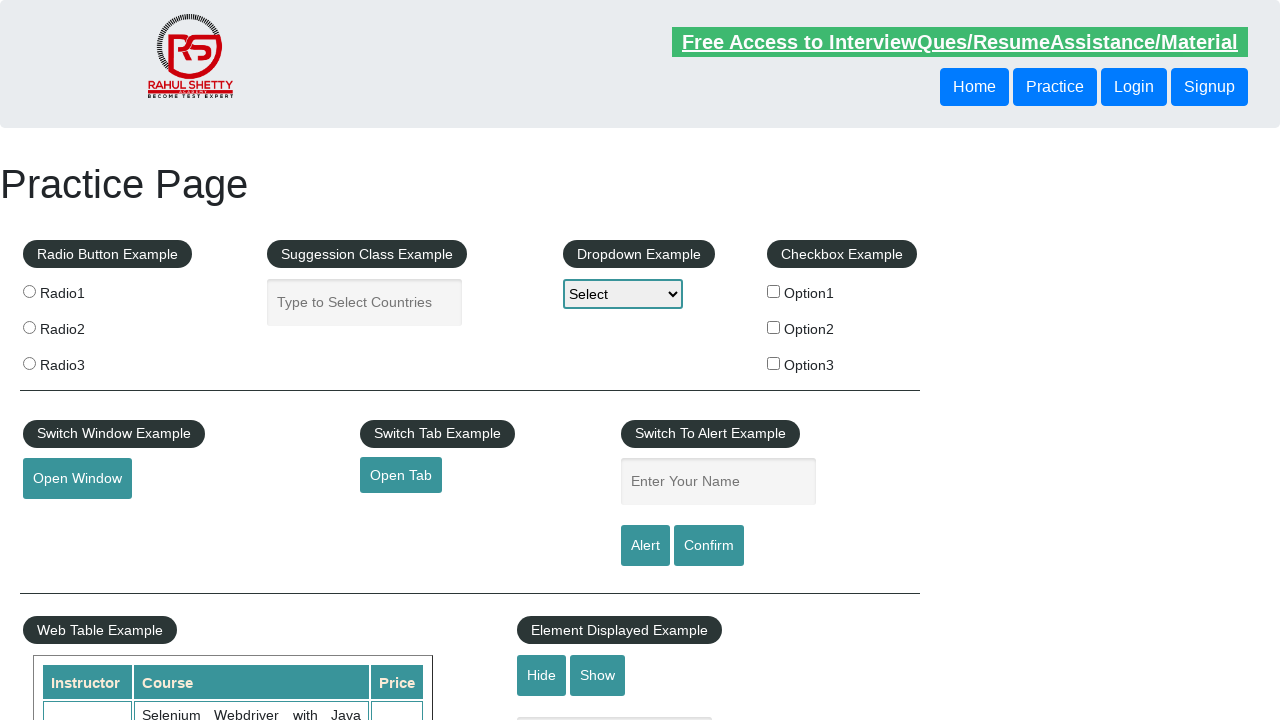

Verified link 7 has valid href attribute: #
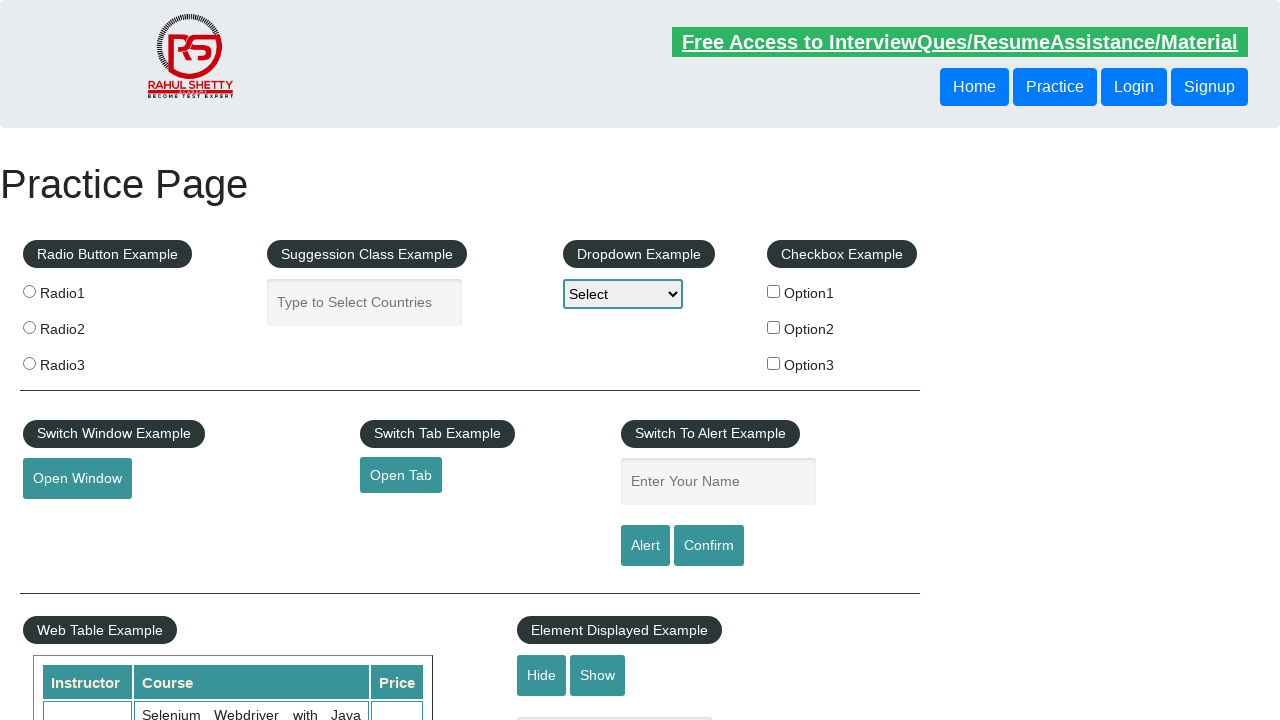

Verified link 8 has valid href attribute: #
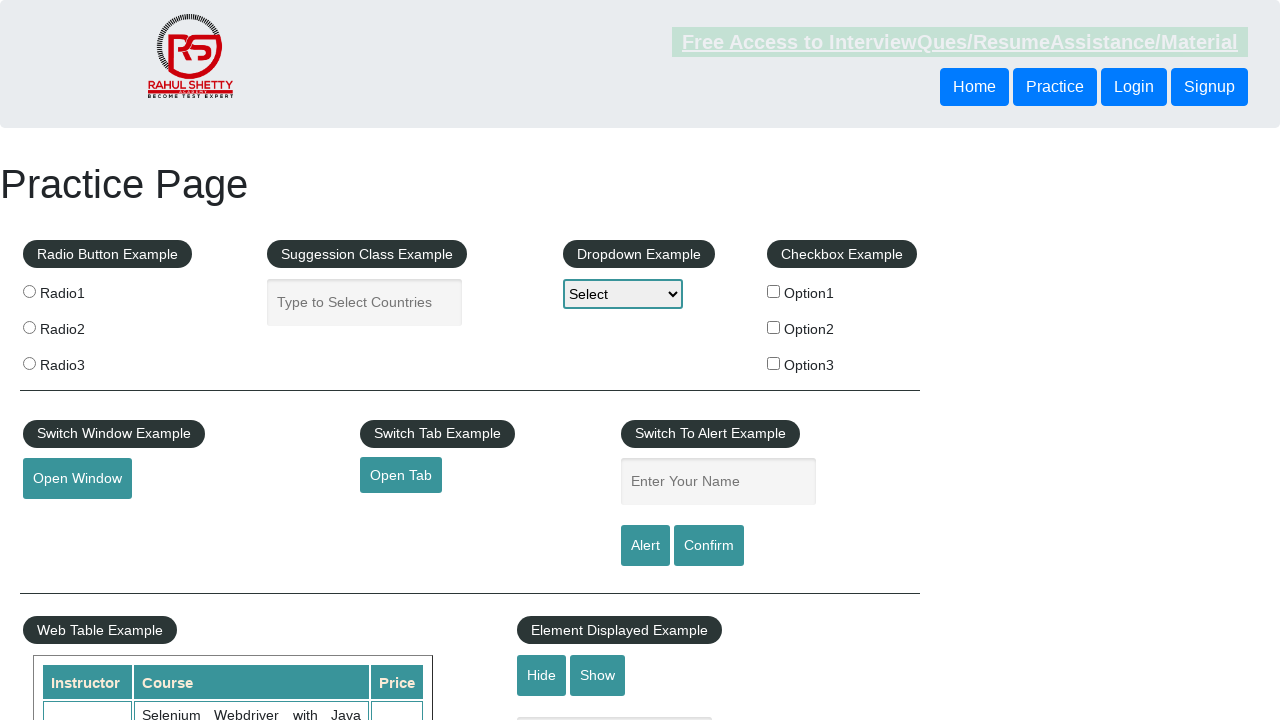

Verified link 9 has valid href attribute: #
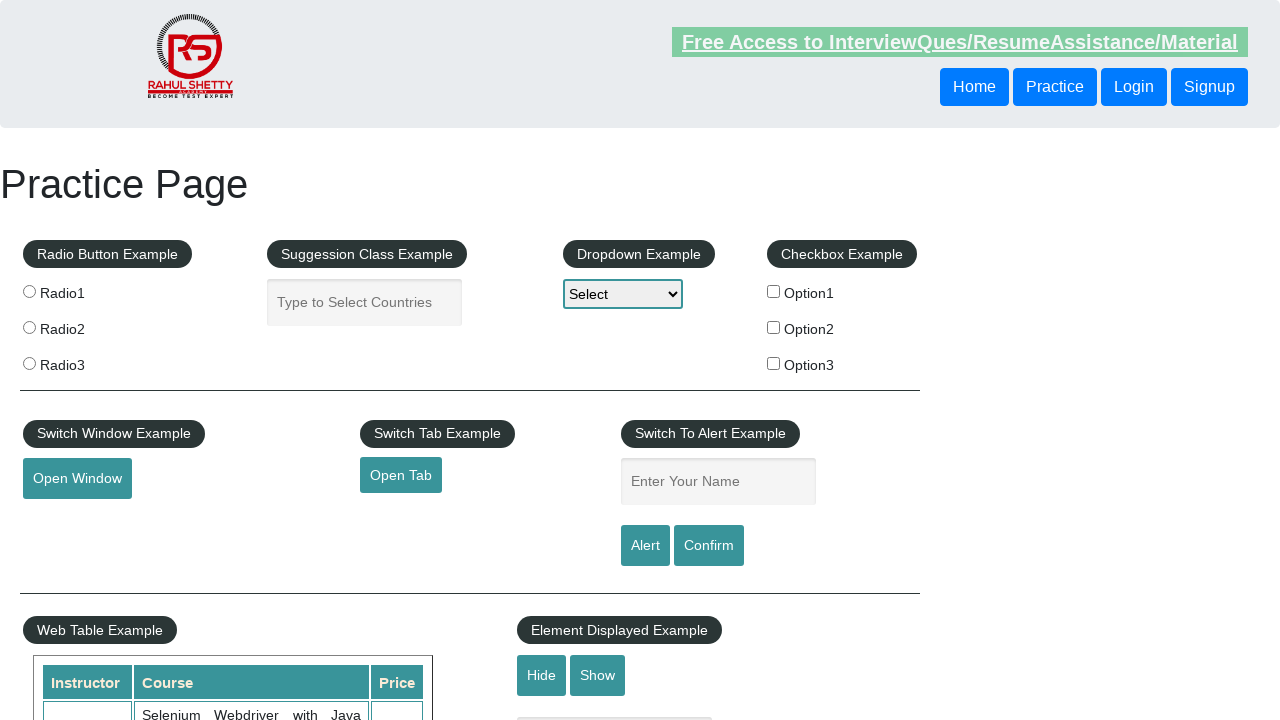

Verified link 10 has valid href attribute: #
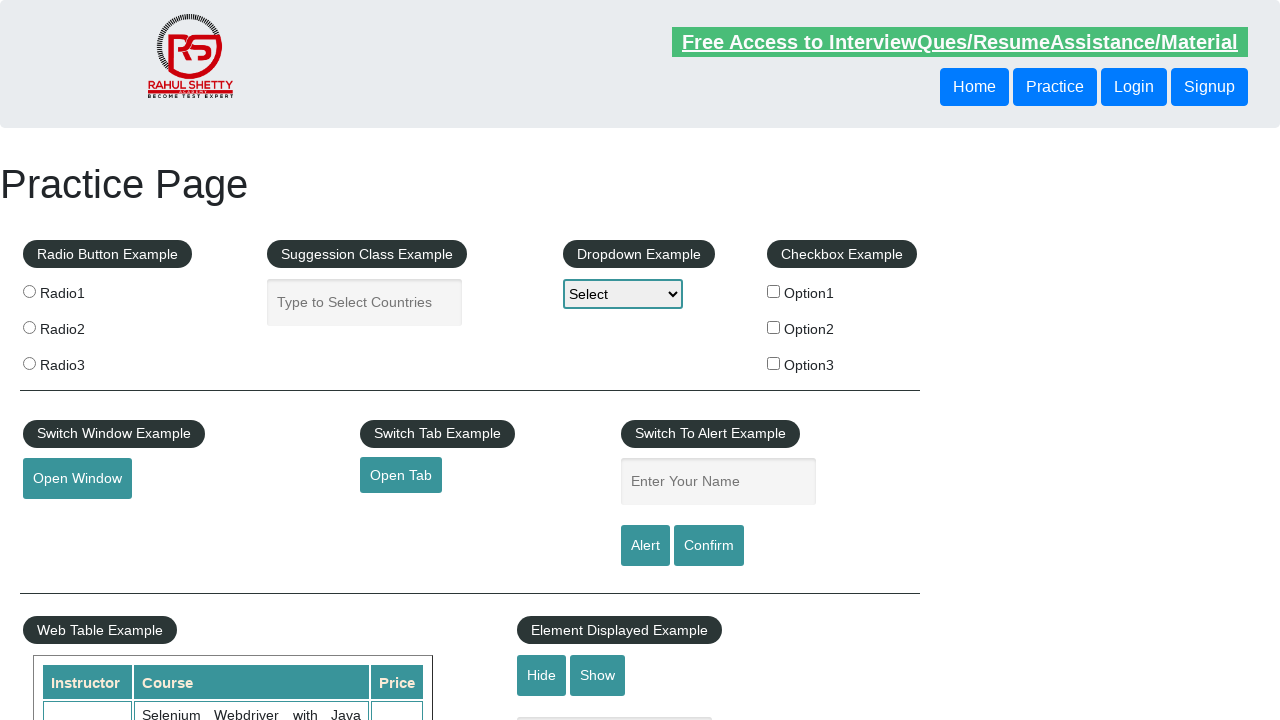

Verified link 11 has valid href attribute: #
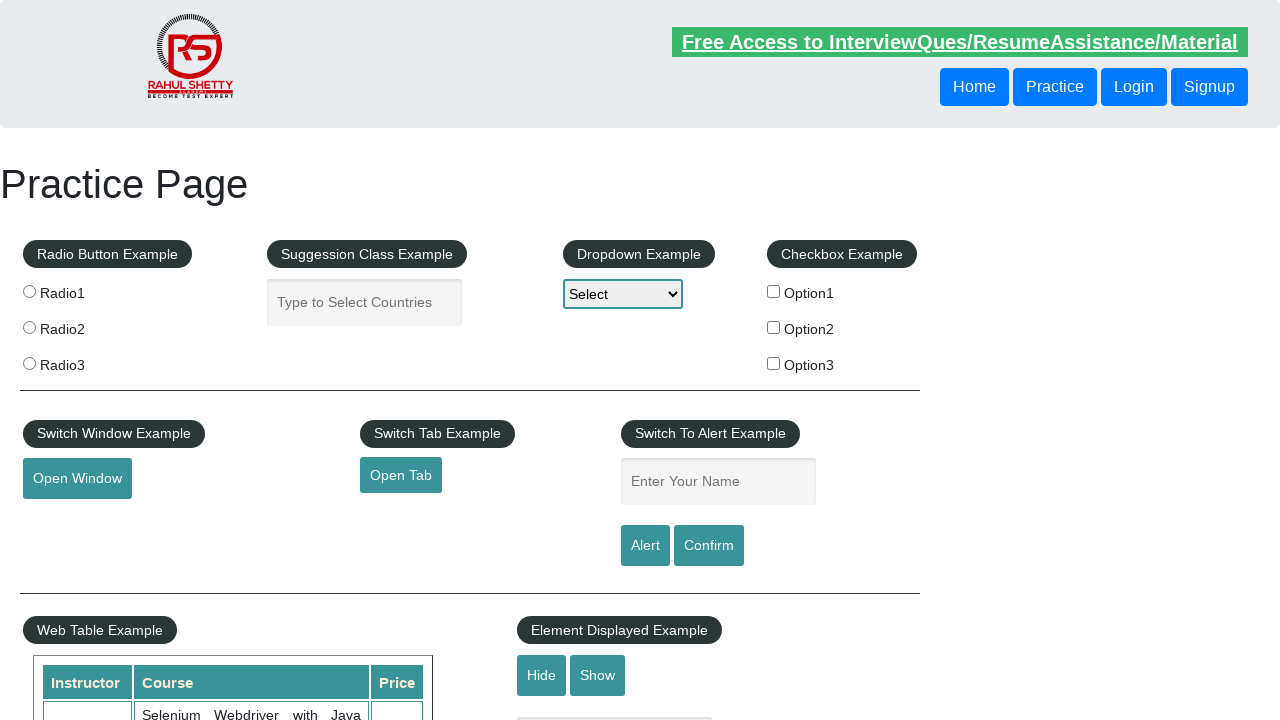

Verified link 12 has valid href attribute: #
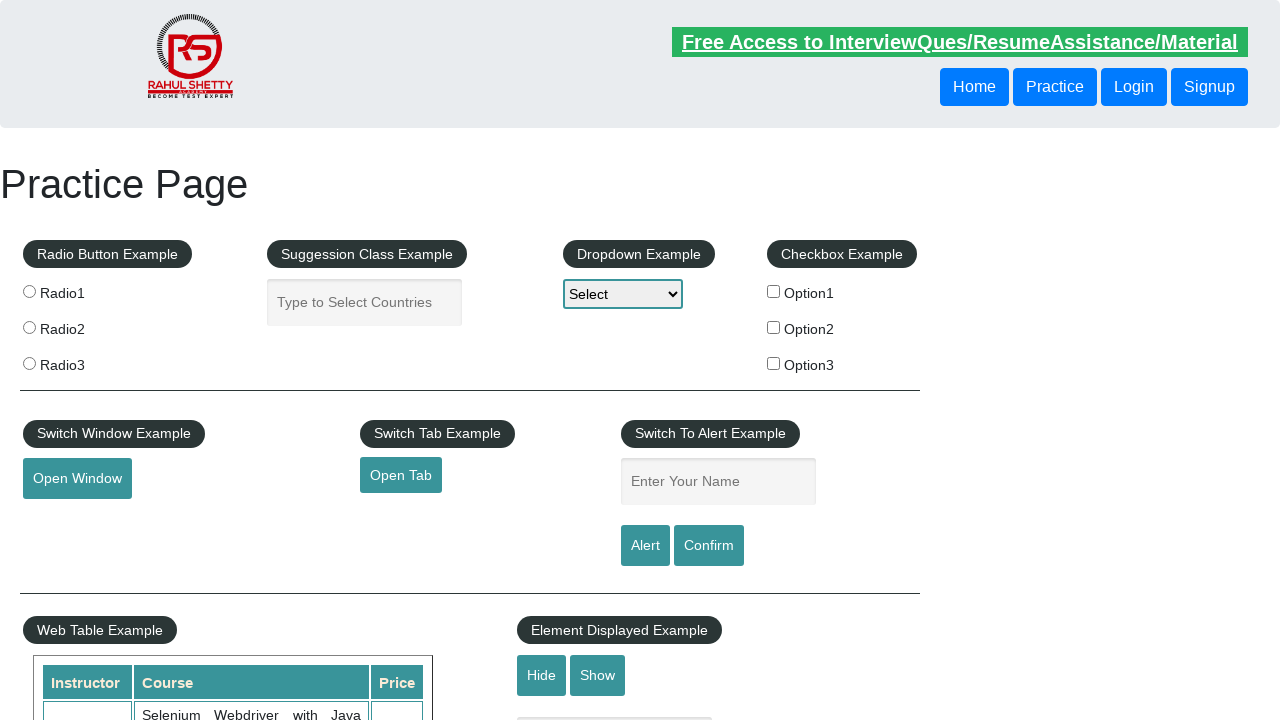

Verified link 13 has valid href attribute: #
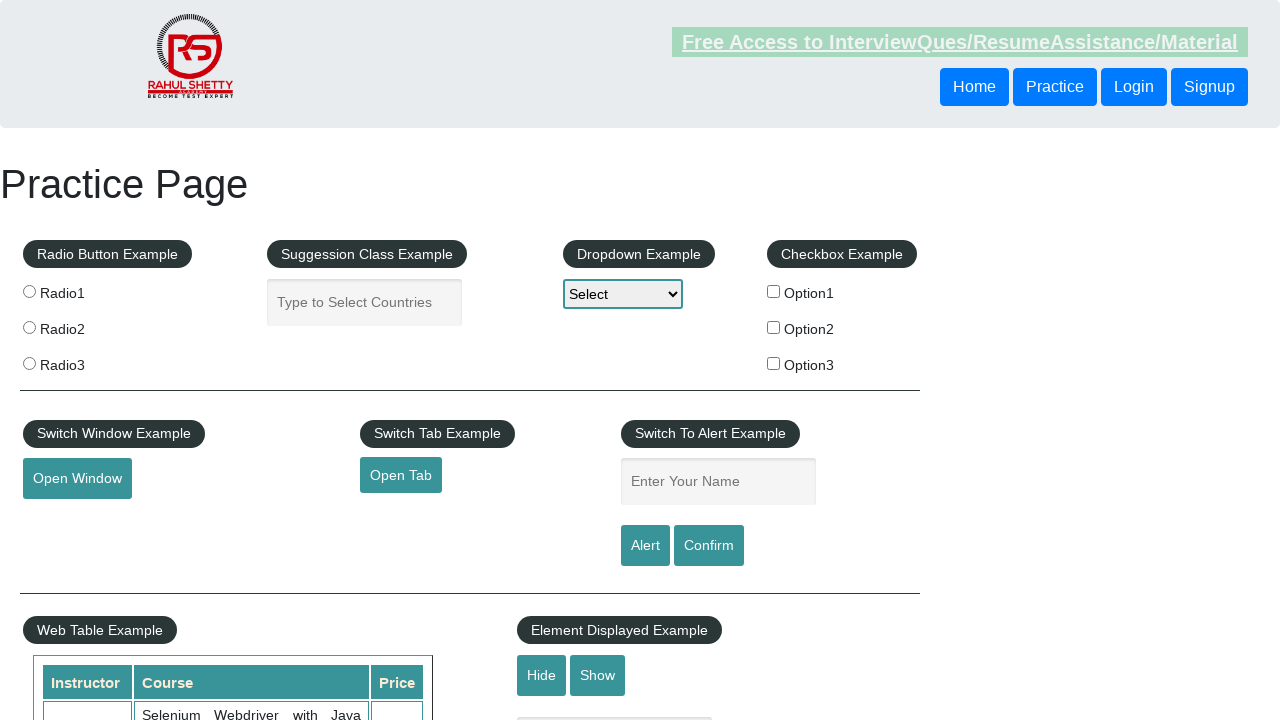

Verified link 14 has valid href attribute: #
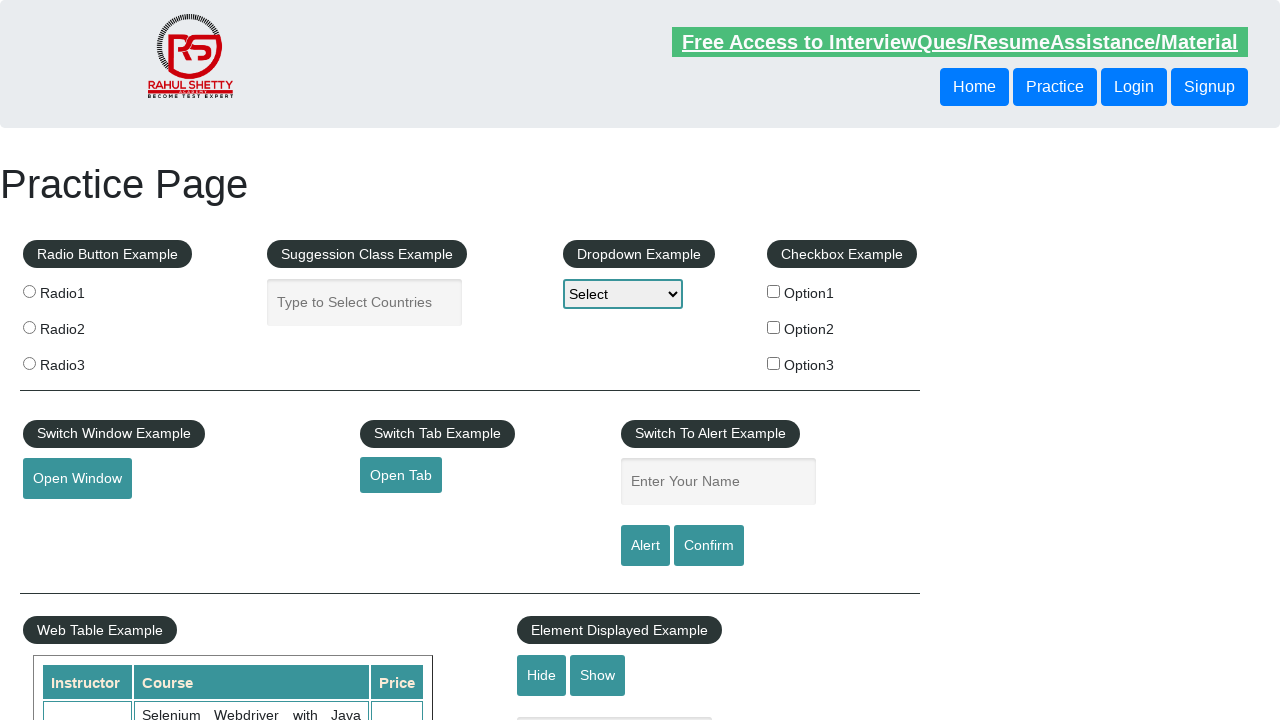

Verified link 15 has valid href attribute: #
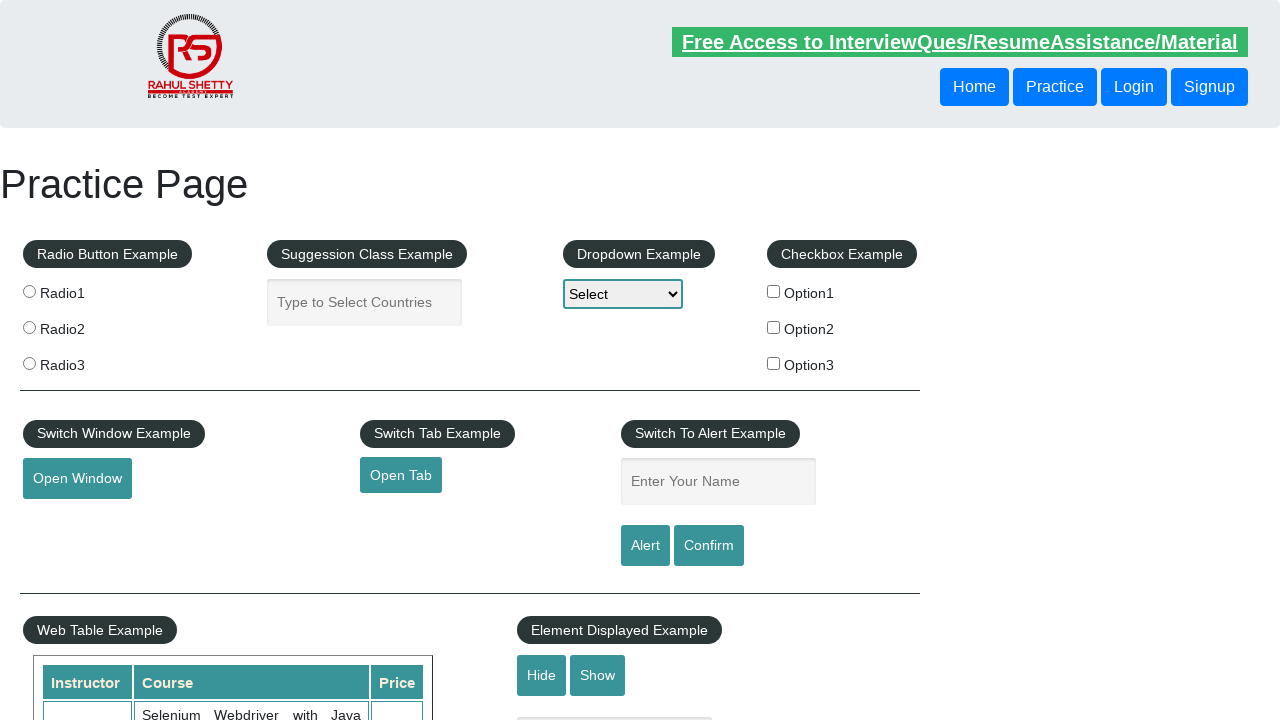

Verified link 16 has valid href attribute: #
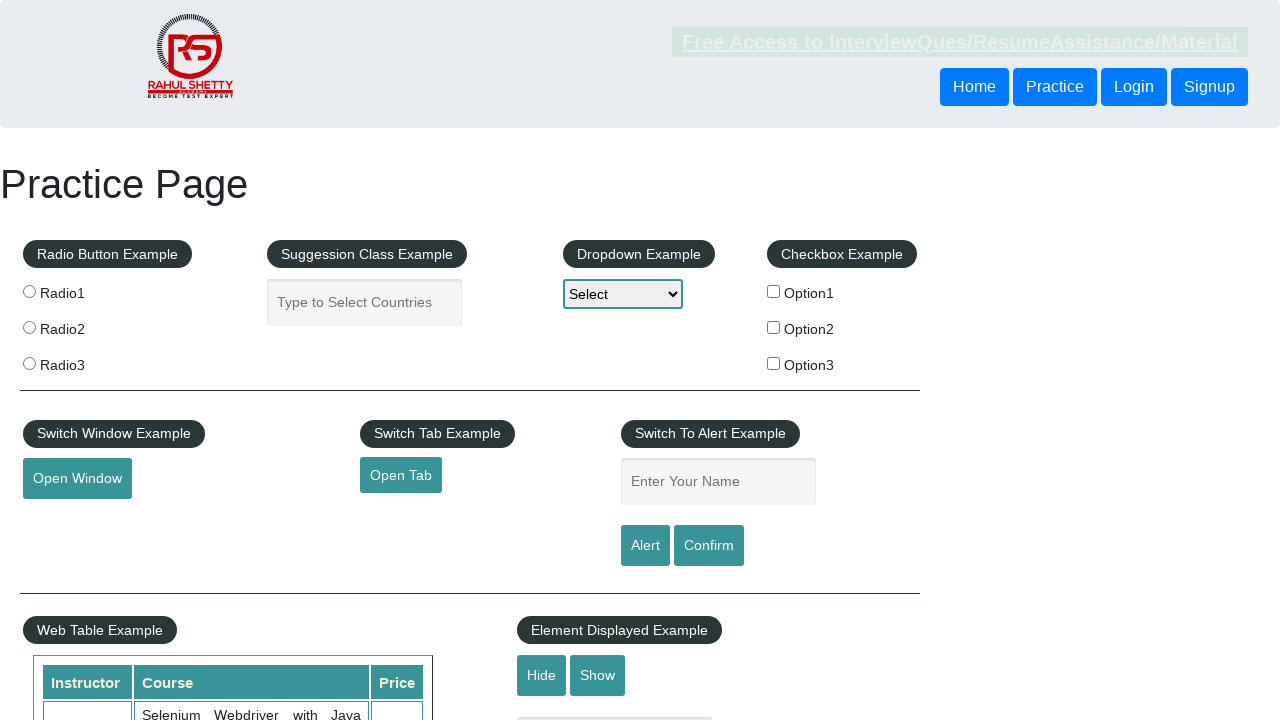

Verified link 17 has valid href attribute: #
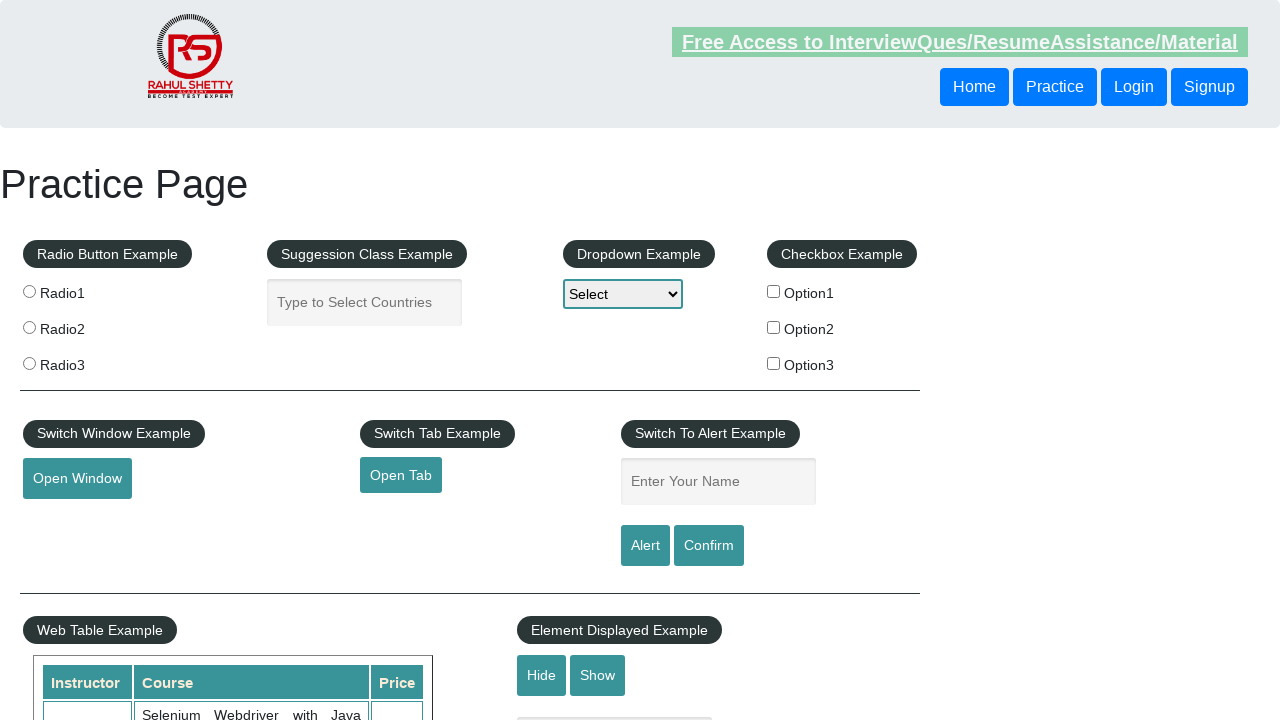

Verified link 18 has valid href attribute: #
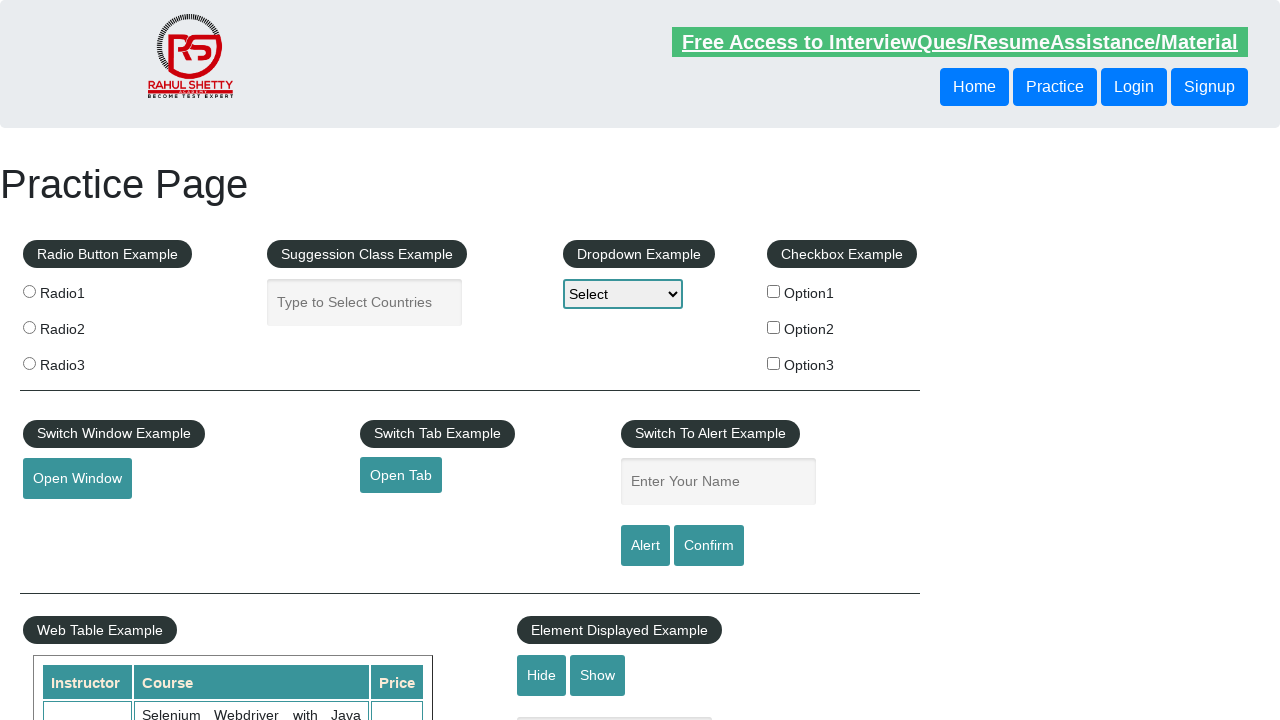

Verified link 19 has valid href attribute: #
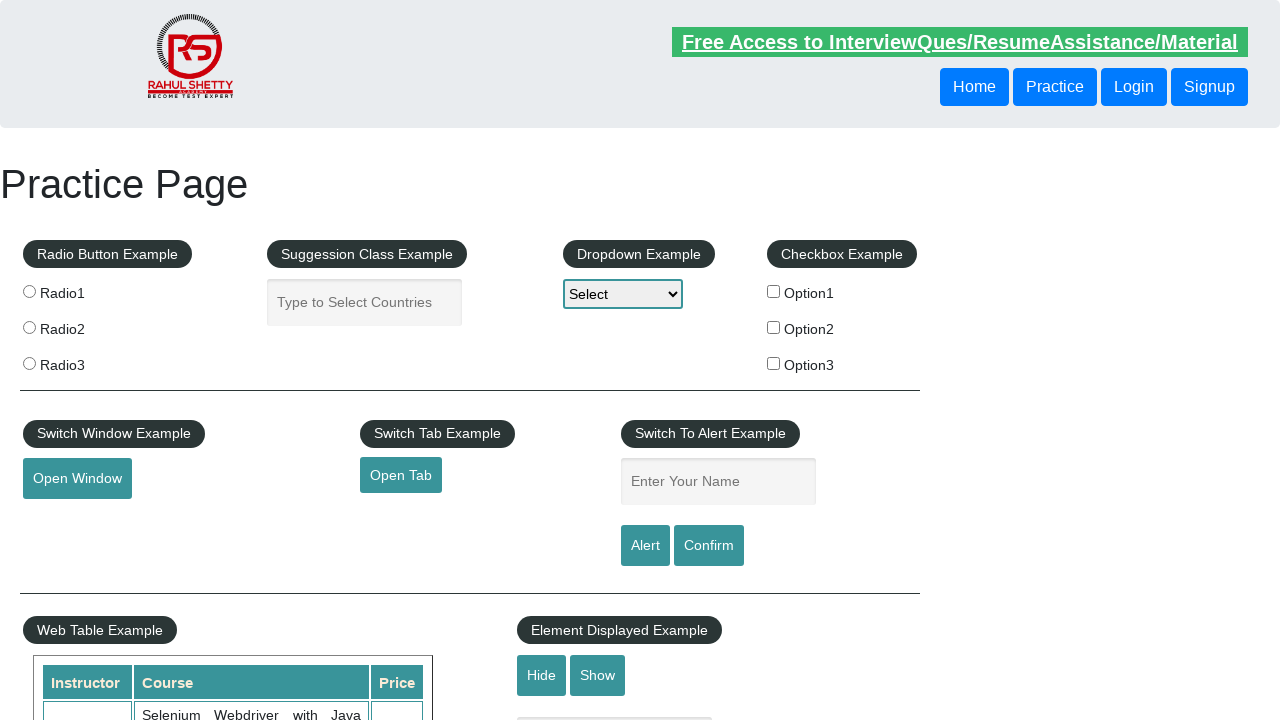

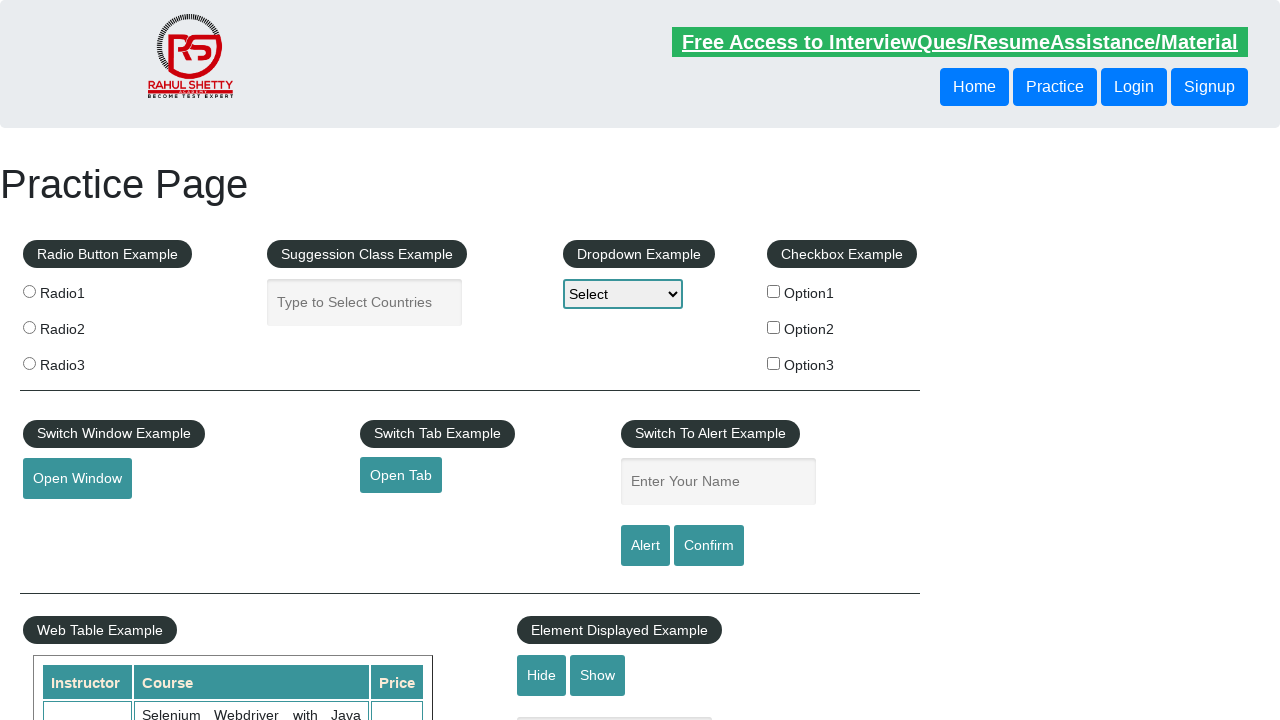